Tests a registration form by checking if the create account button is disabled initially, filling all form fields, and verifying the button becomes enabled

Starting URL: https://idorenyinankoh.github.io/loginPage/

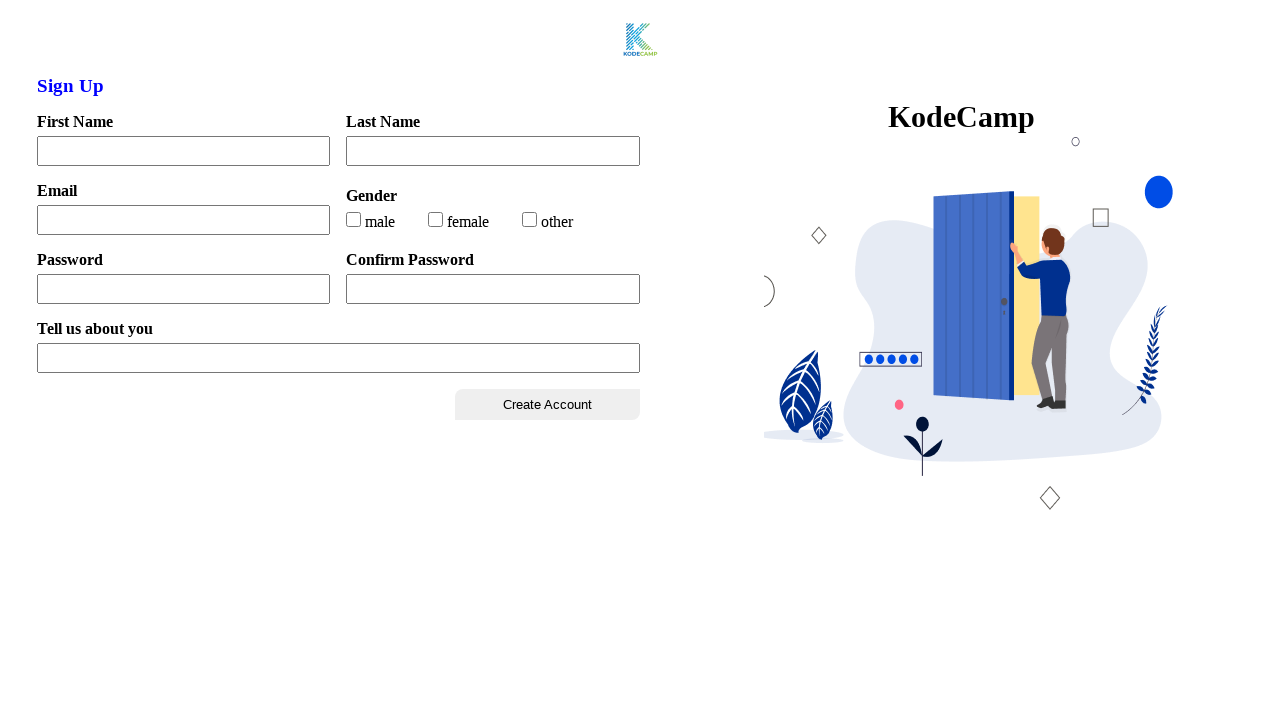

Navigated to registration form page
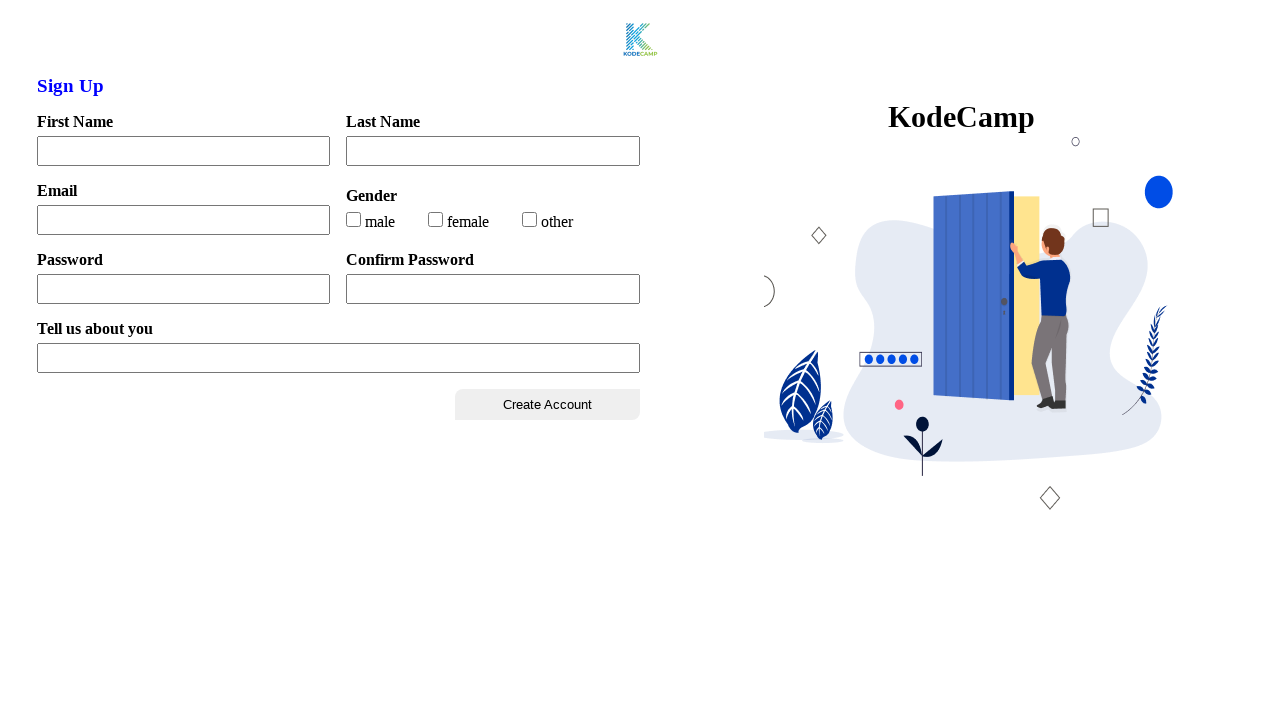

Checked initial state of create account button: True
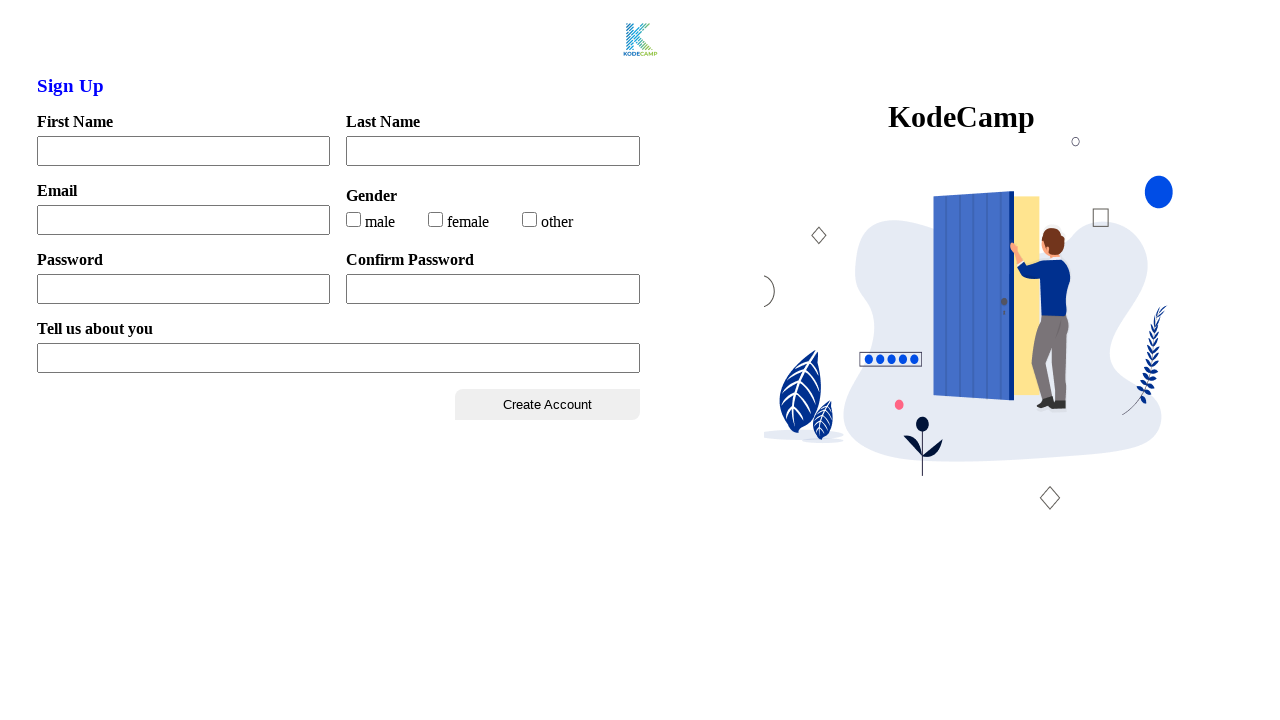

Filled first name field with 'Mary' on #firstName
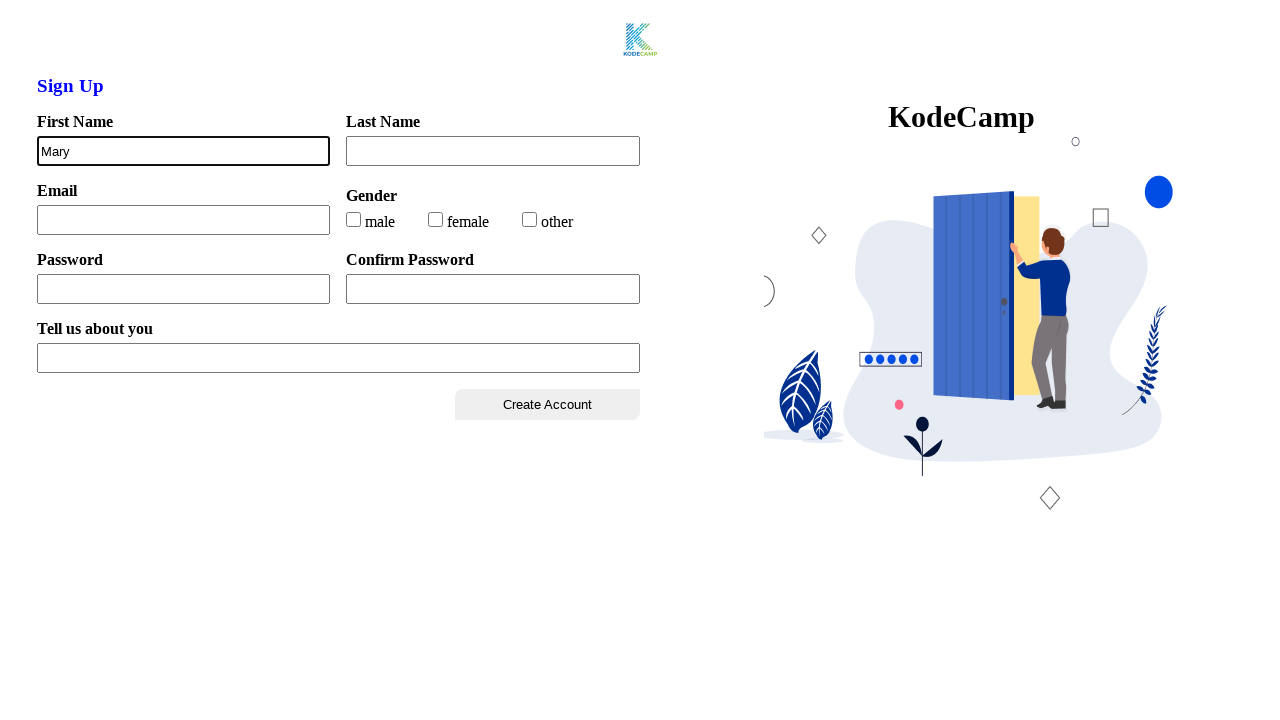

Filled last name field with 'Johnson' on #lastName
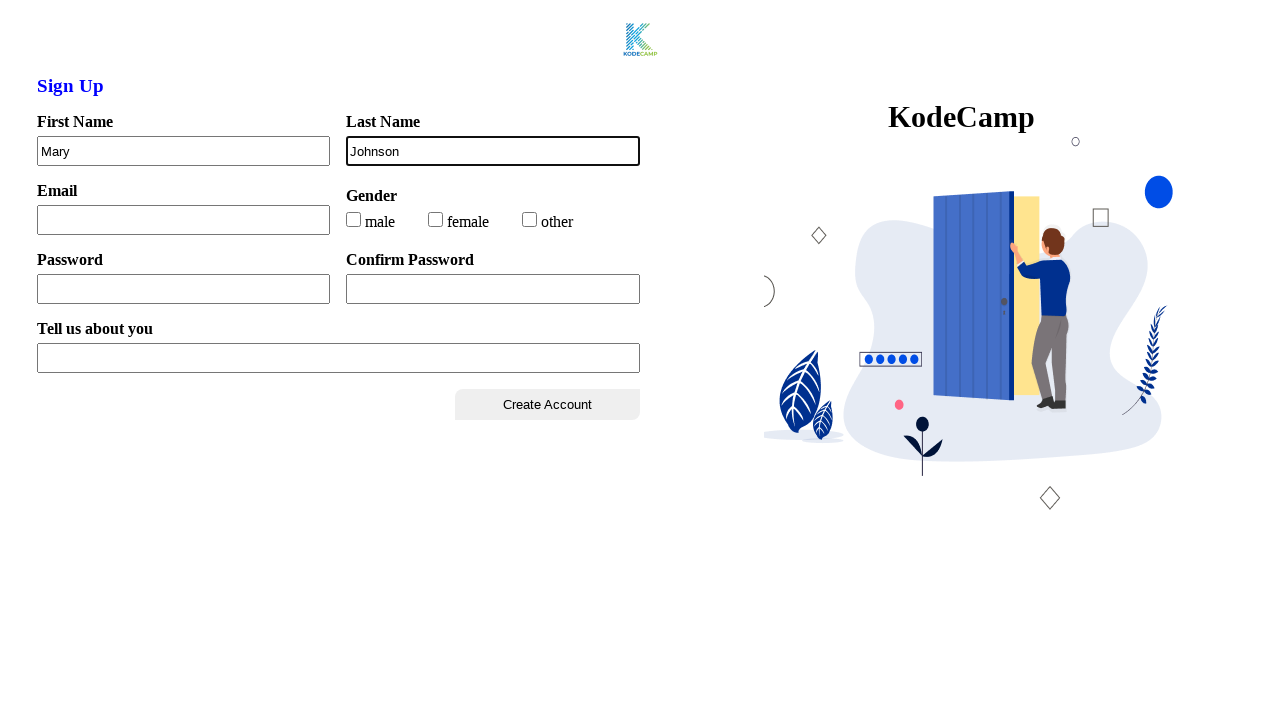

Filled email field with 'mary_johnson@example.com' on #email
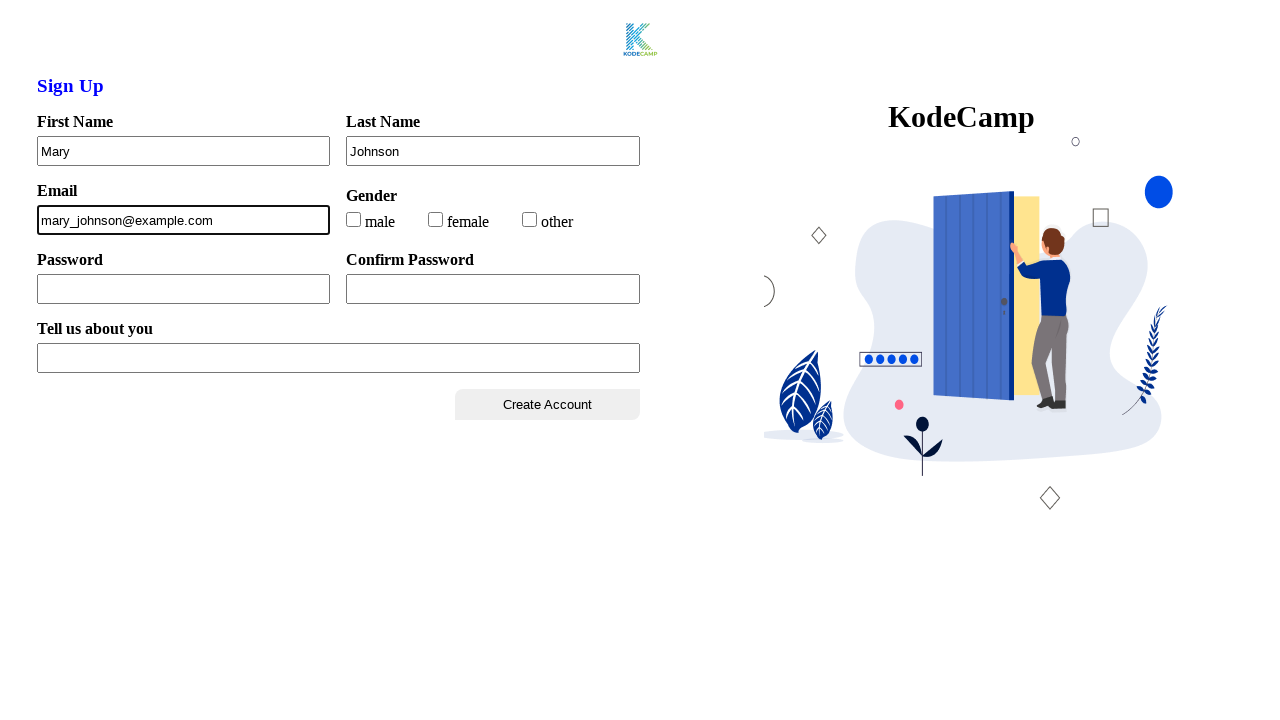

Filled password field with 'SecurePass#42' on #password
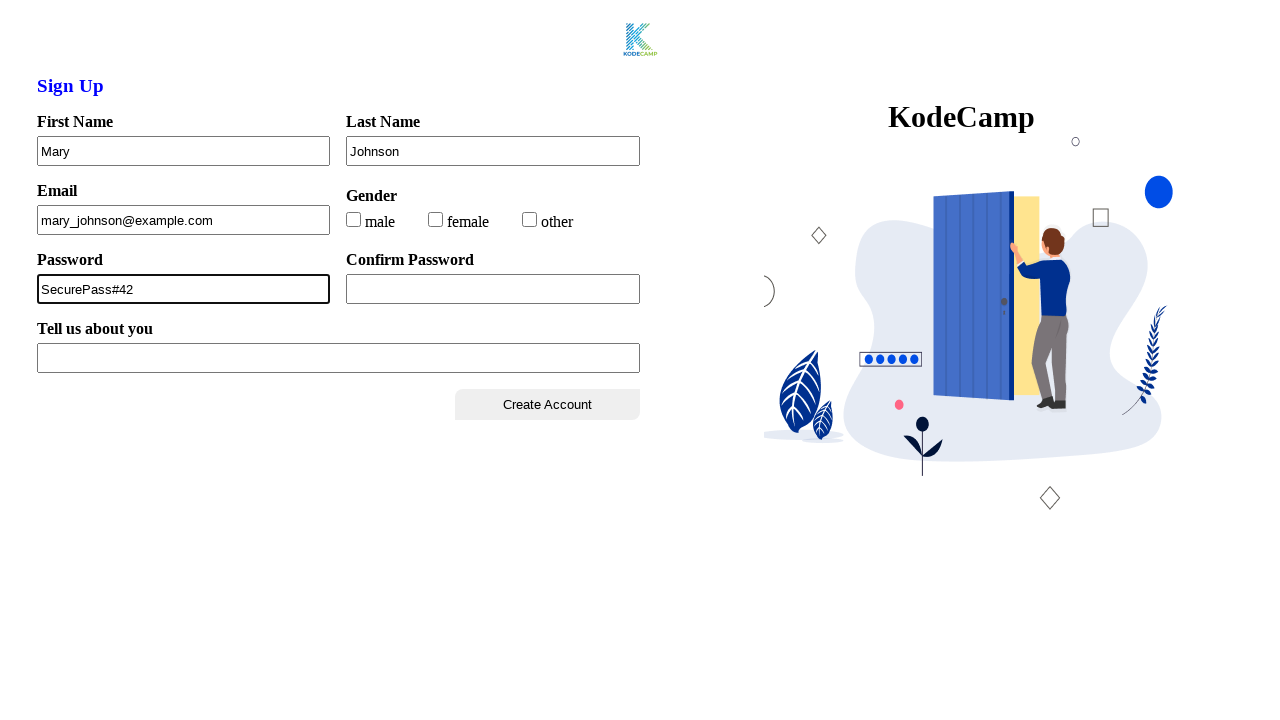

Filled confirm password field with 'SecurePass#42' on #confirmPass
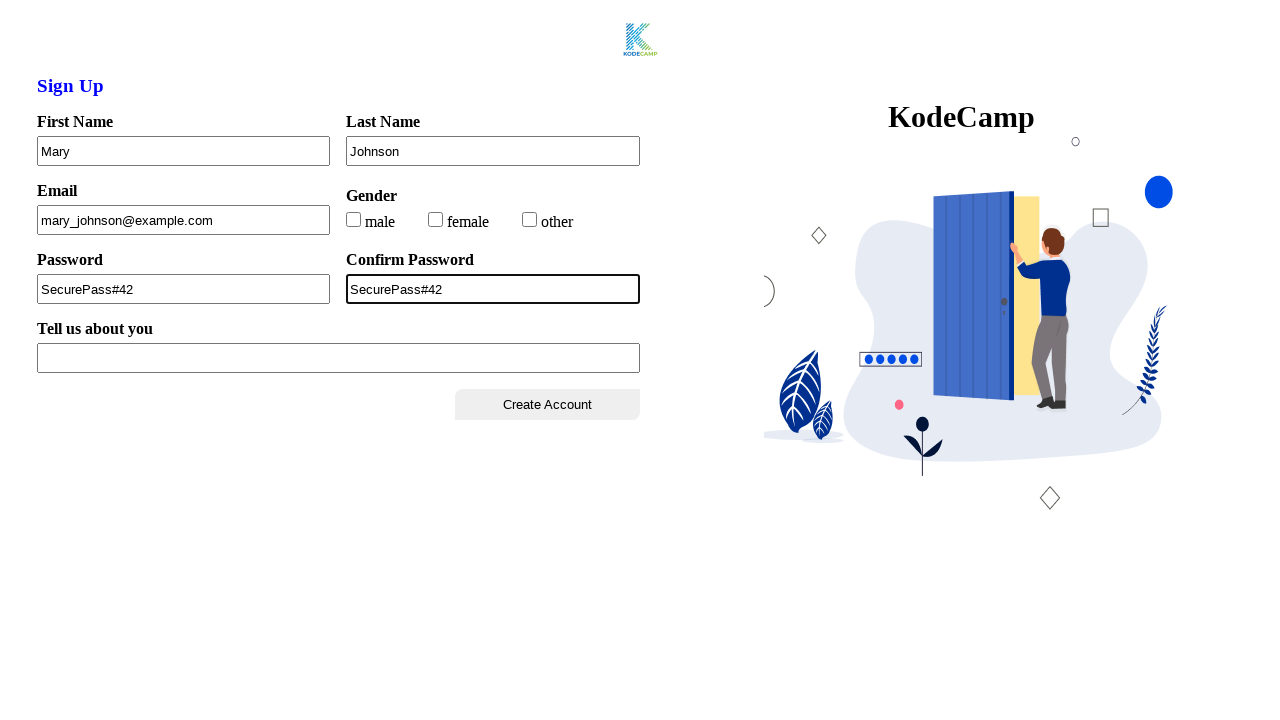

Filled experience level field with 'I have intermediate experience with web development' on #xpLevel
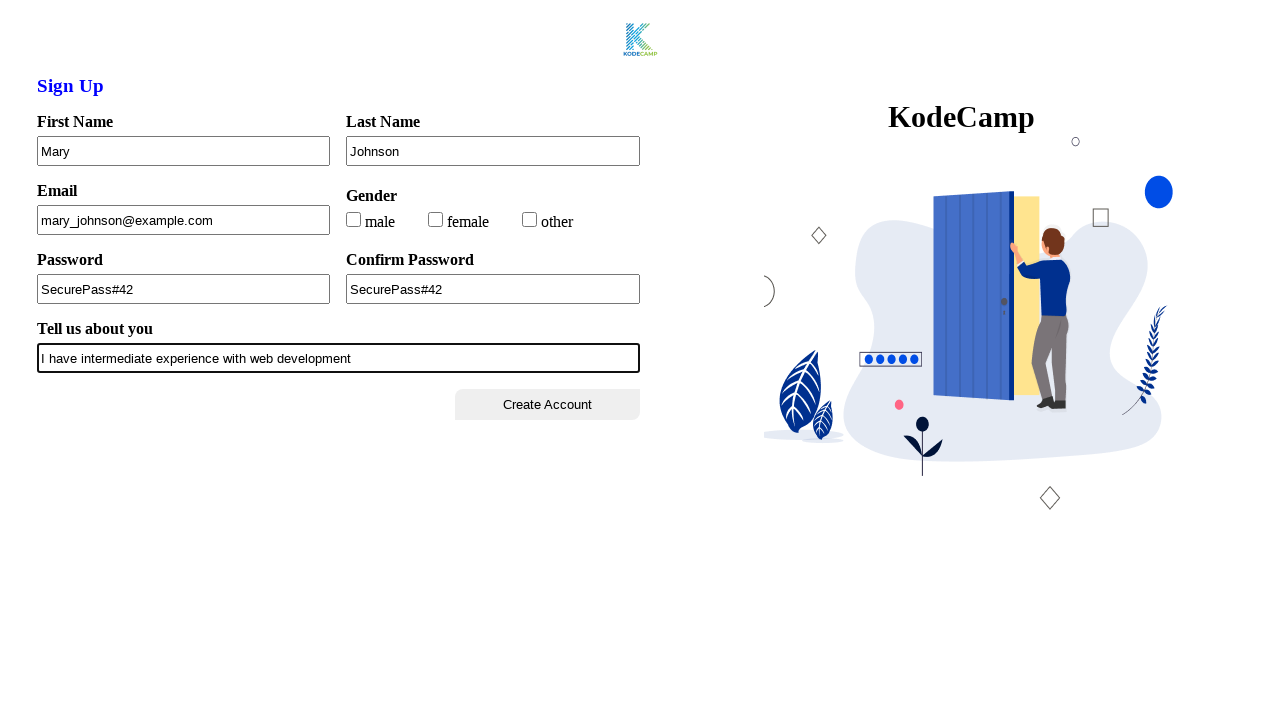

Selected female gender radio button at (436, 219) on #female
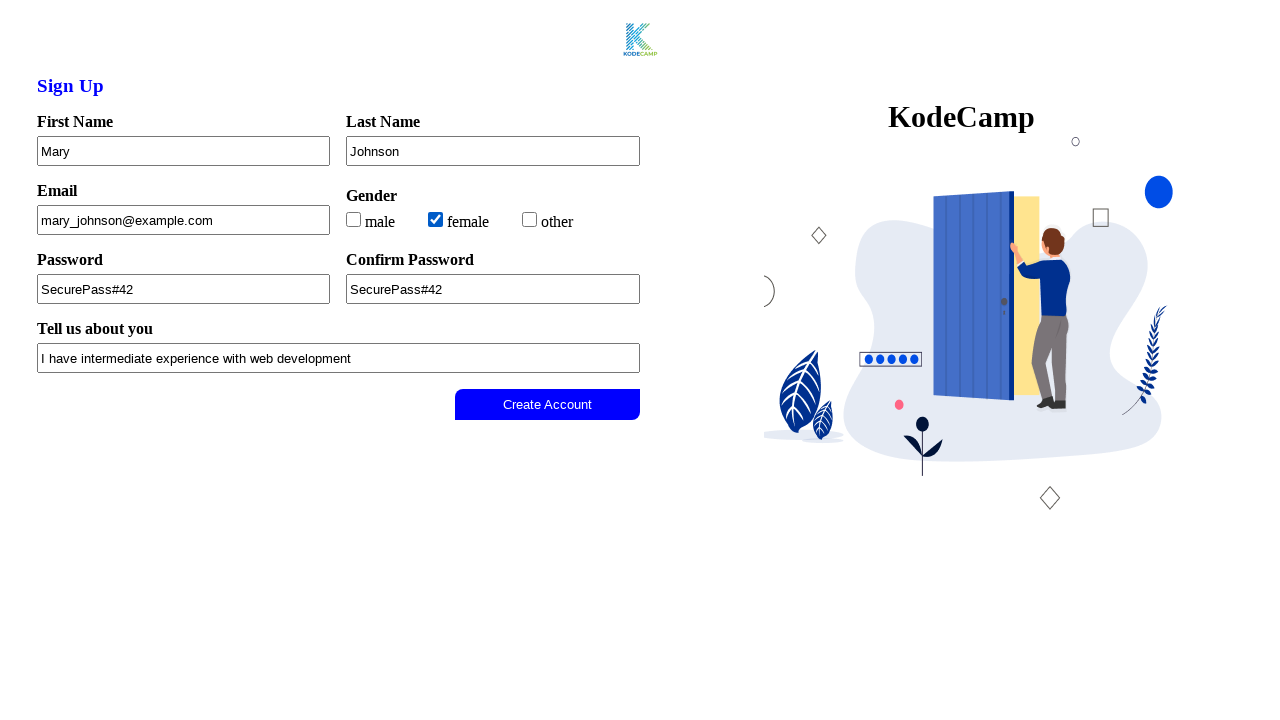

Checked final state of create account button: True
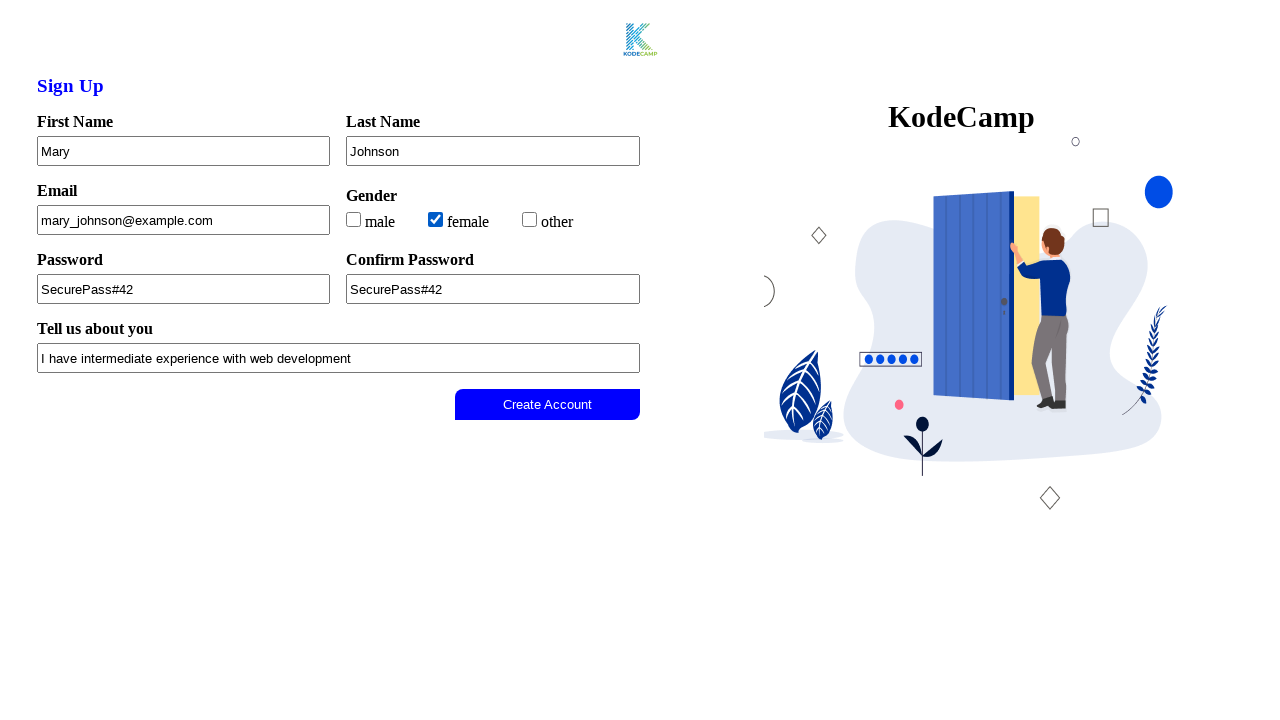

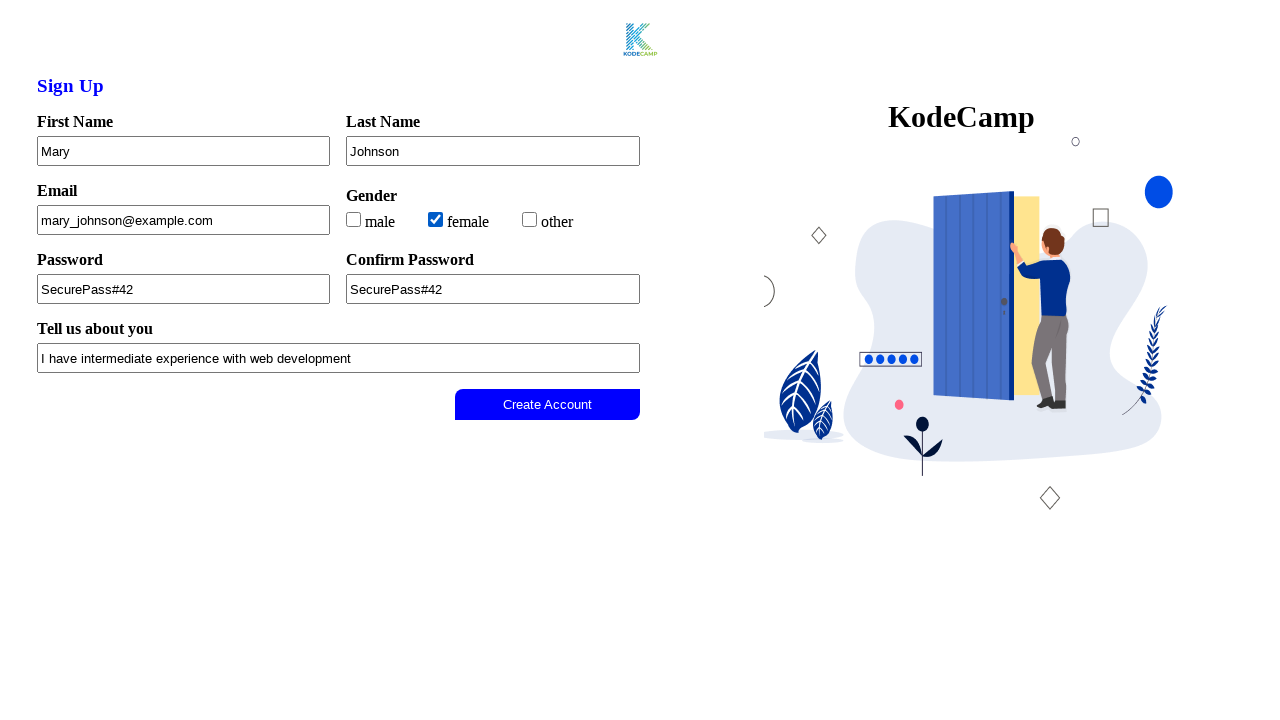